Navigates to Sauce Labs homepage and verifies the page title matches the expected value

Starting URL: http://www.saucelabs.com/

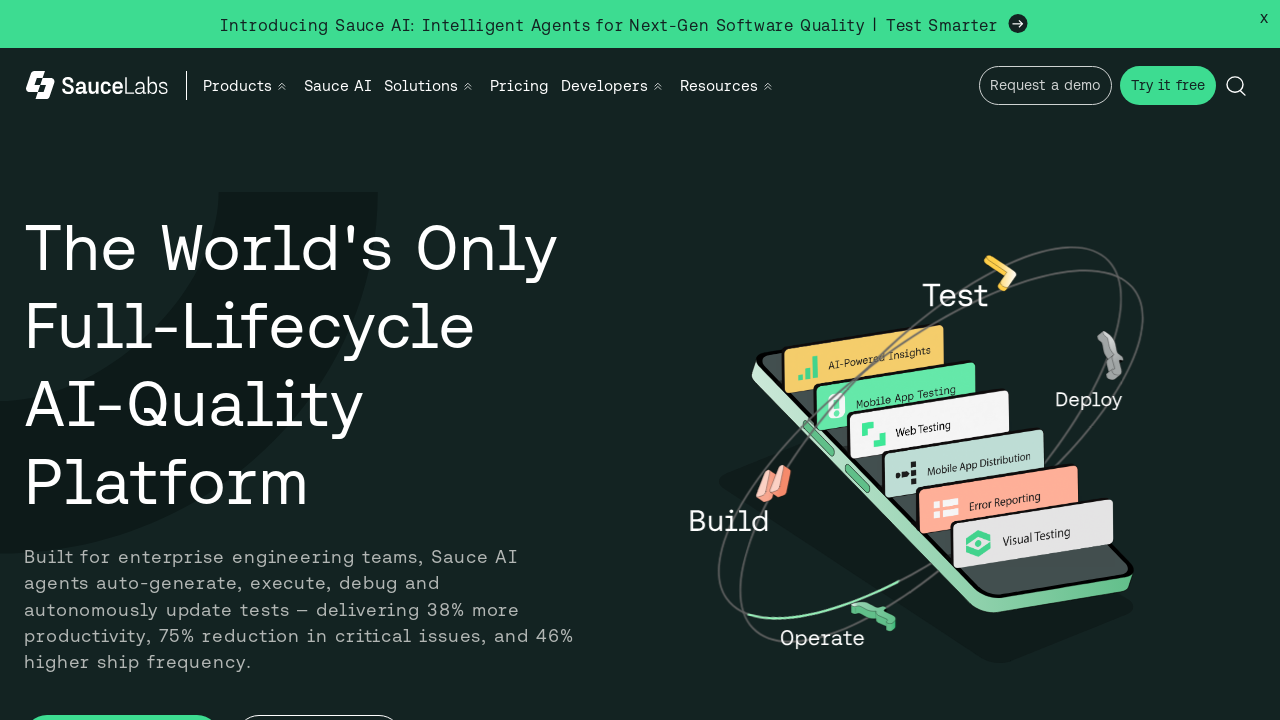

Waited for page to reach domcontentloaded state
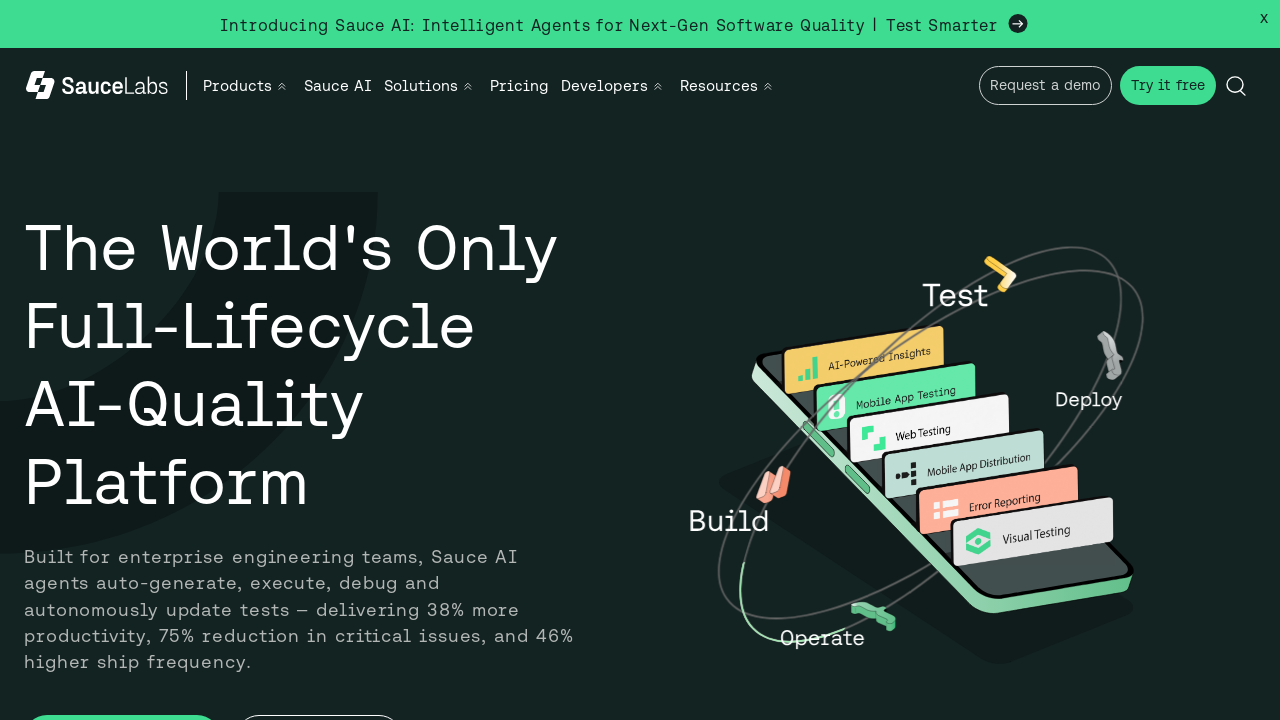

Verified page title matches 'Sauce Labs'
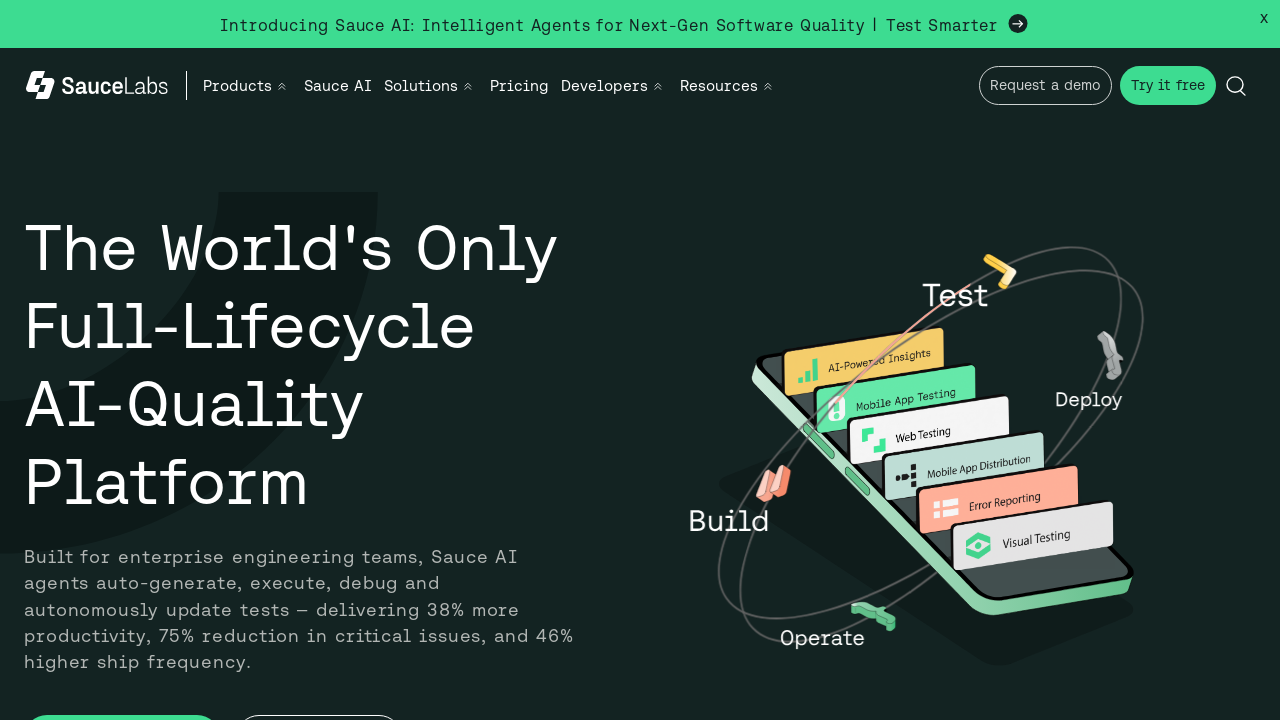

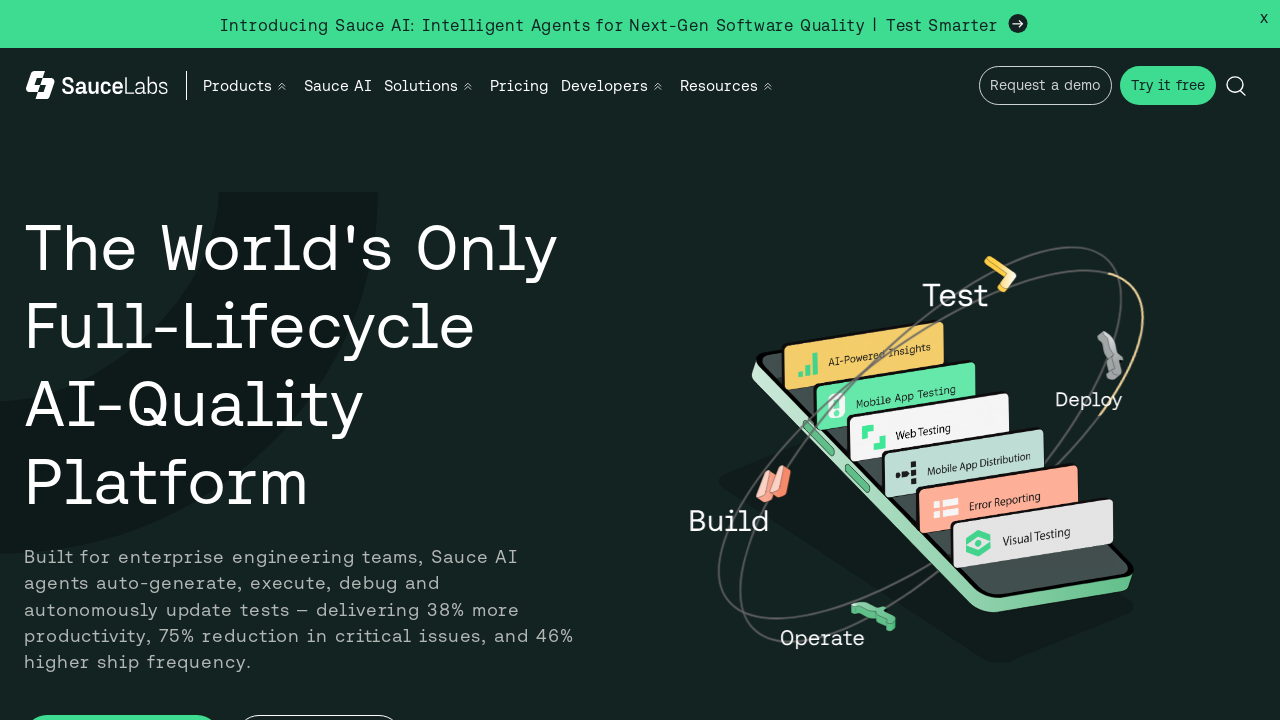